Validates that the mortgage calculator page has the correct title

Starting URL: https://www.mortgagecalculator.org/

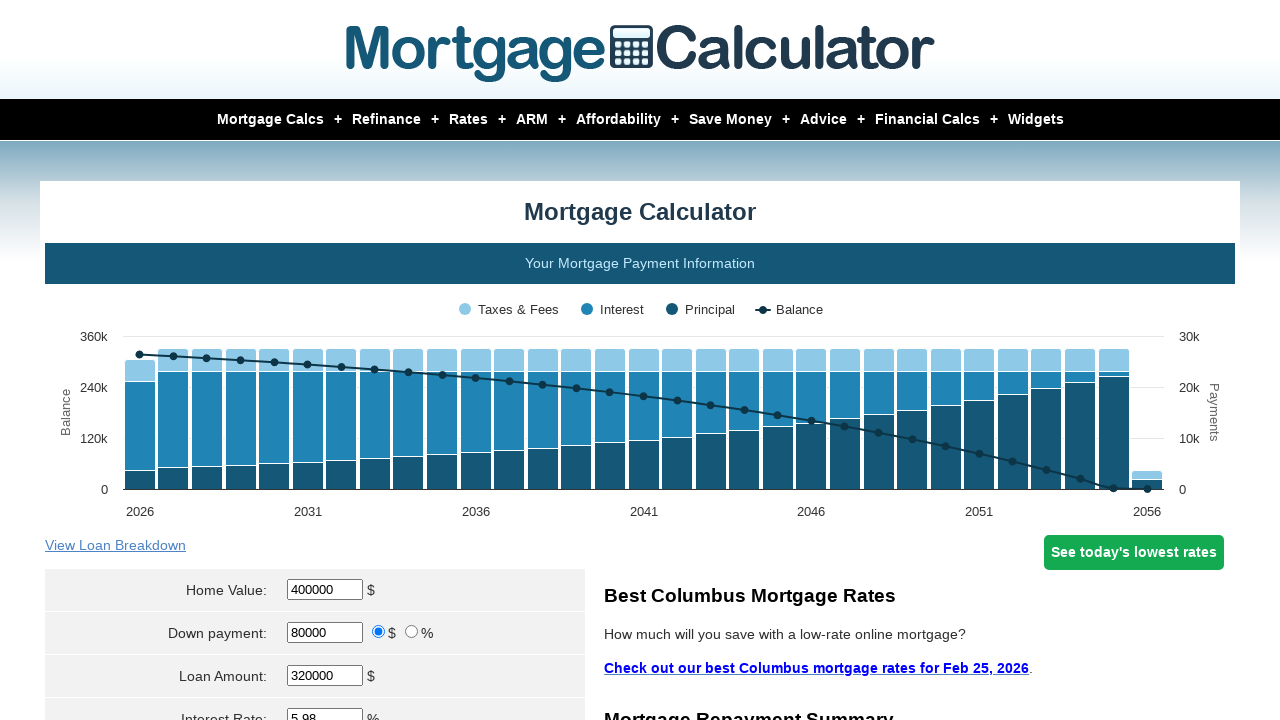

Navigated to mortgage calculator homepage
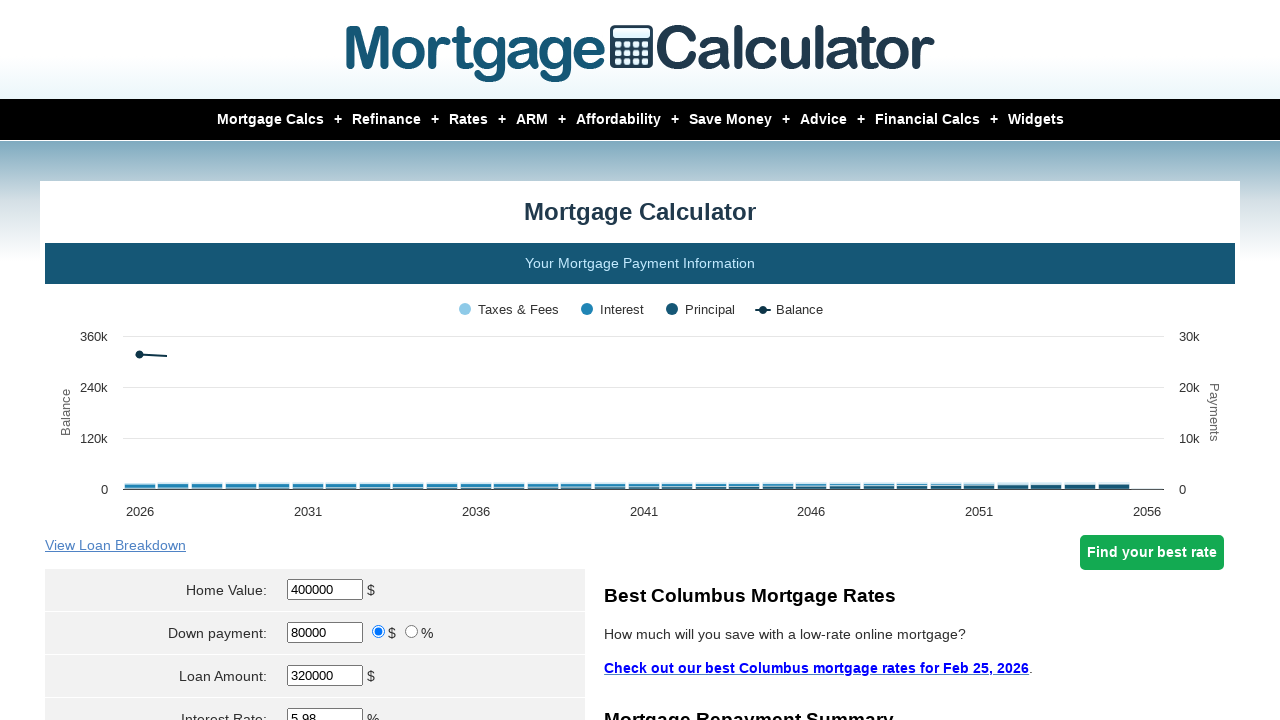

Verified page title is 'Mortgage Calculator'
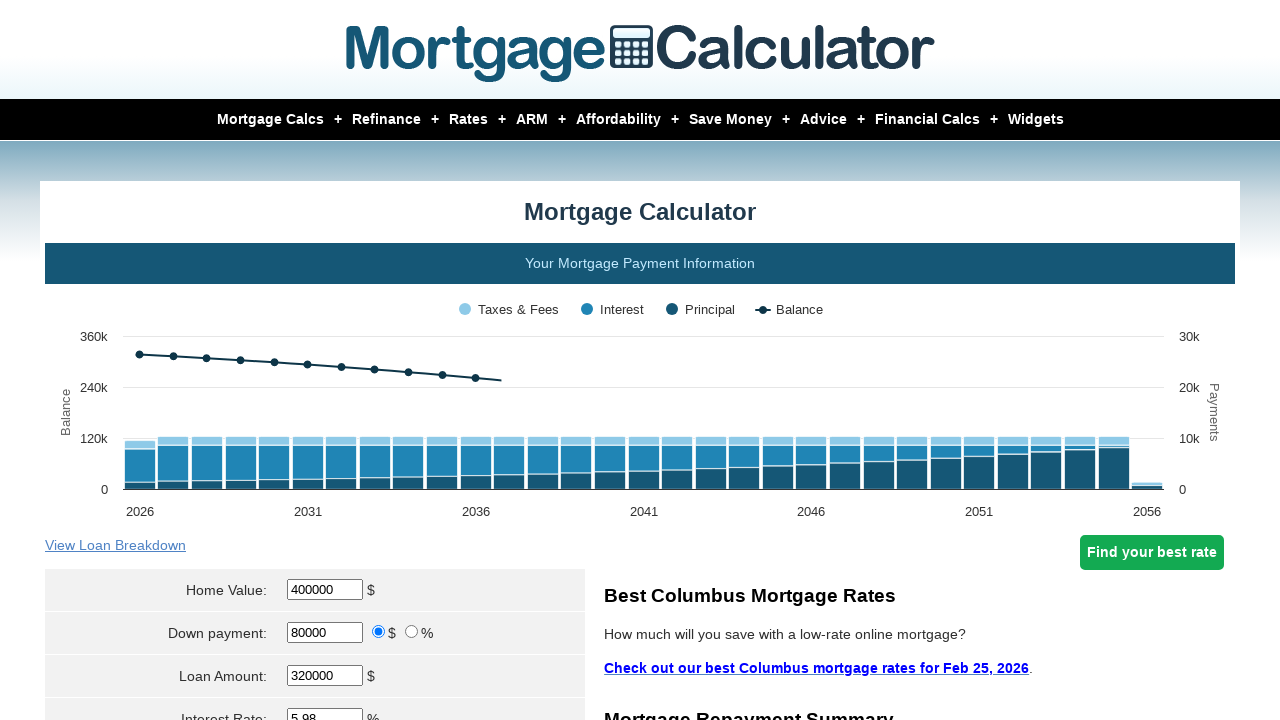

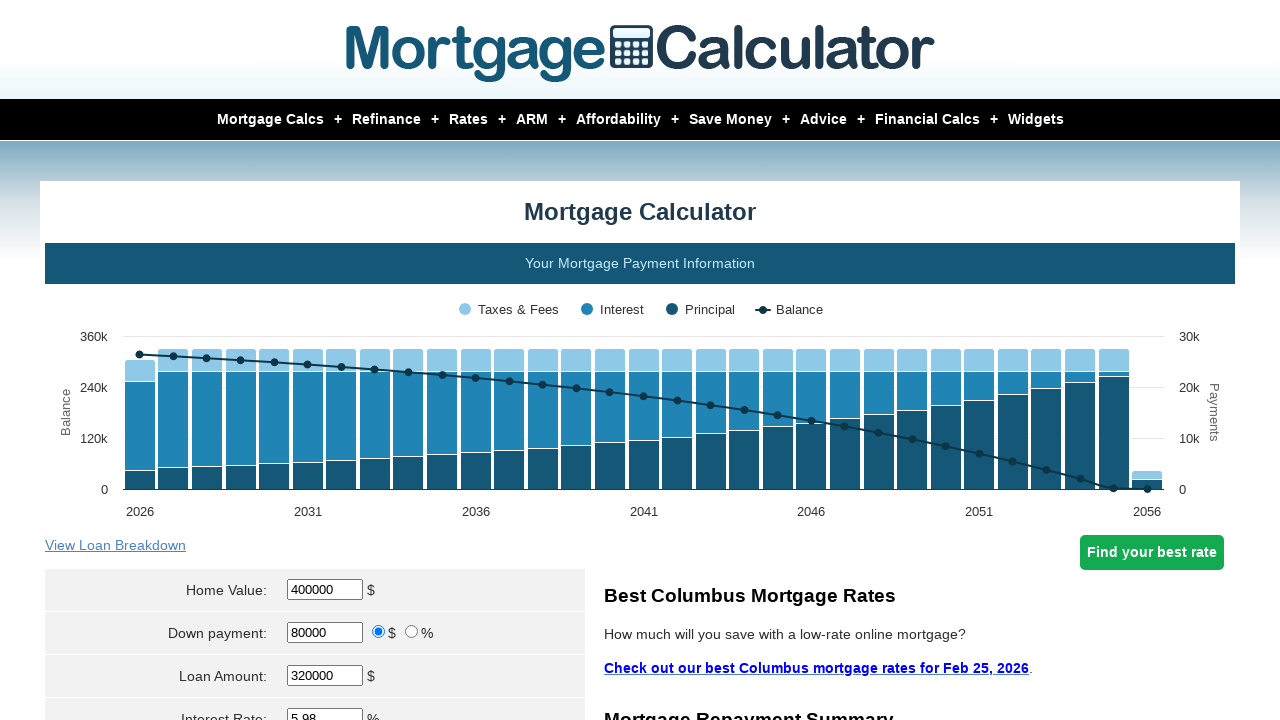